Tests completing a web form with personal details, education, sex, experience, date, and submitting

Starting URL: https://formy-project.herokuapp.com/form

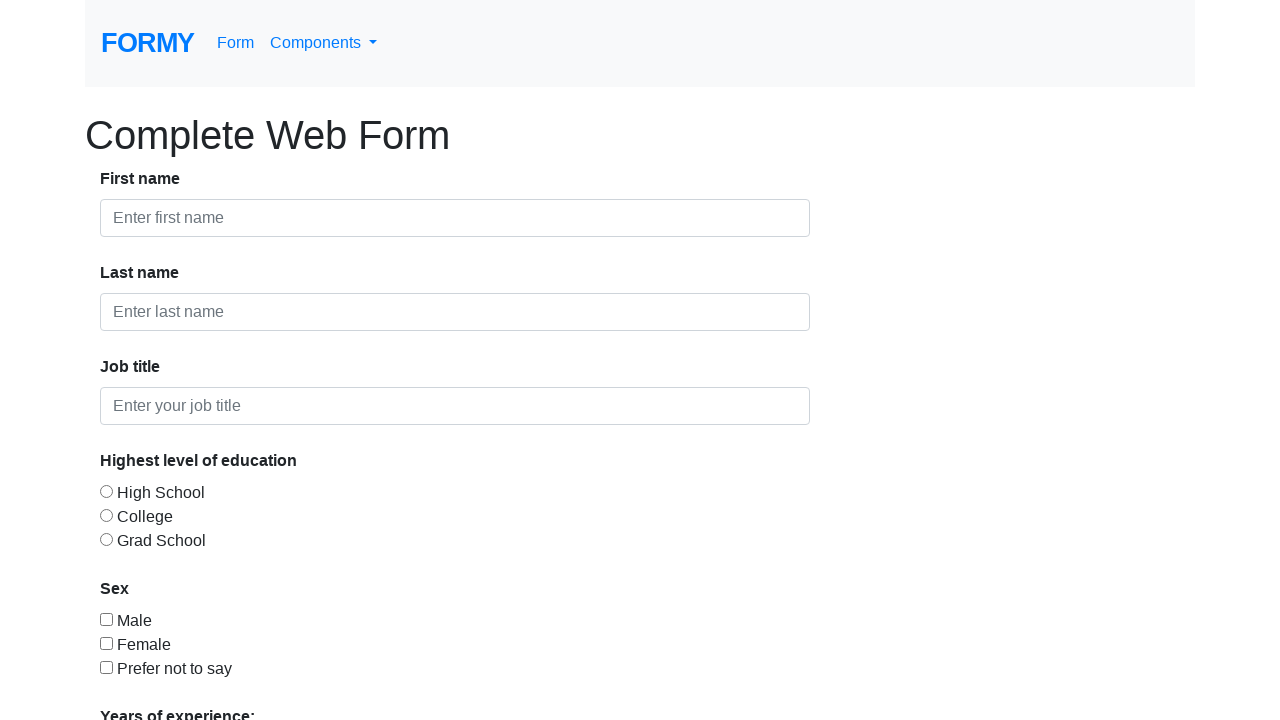

Filled first name field with 'Don' on #first-name
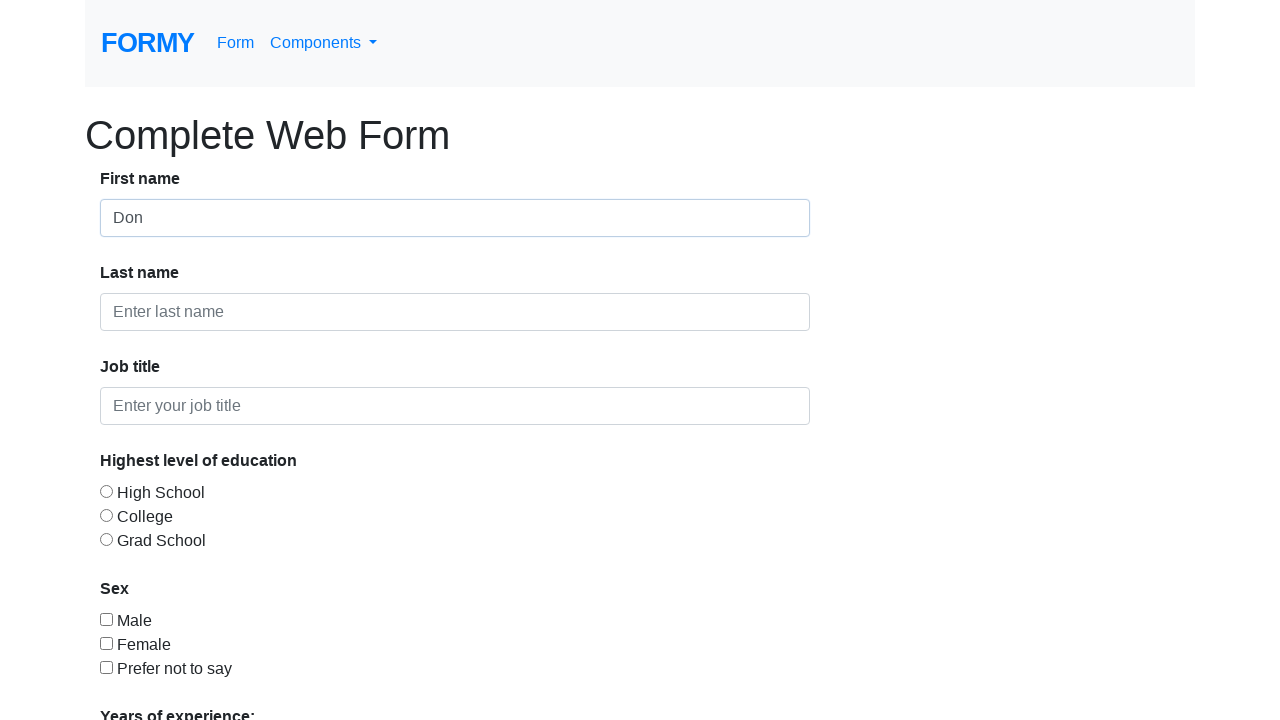

Filled last name field with 'Red' on #last-name
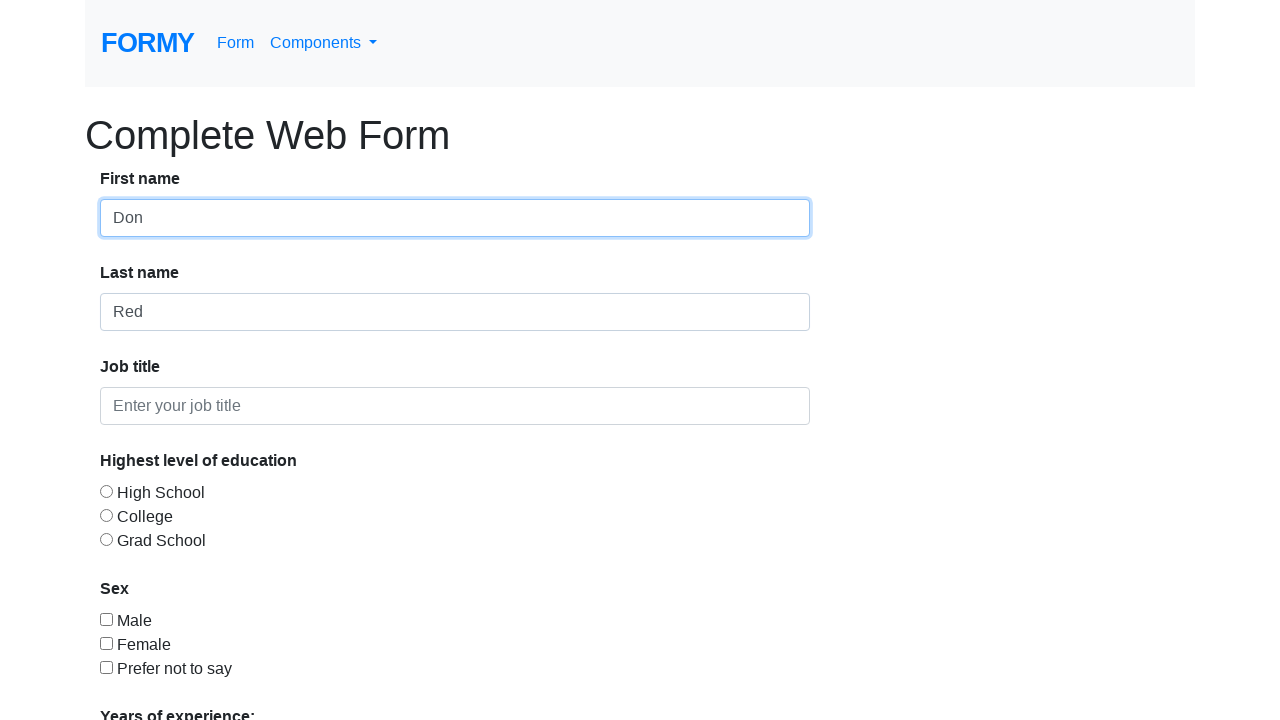

Filled job title field with 'QA' on #job-title
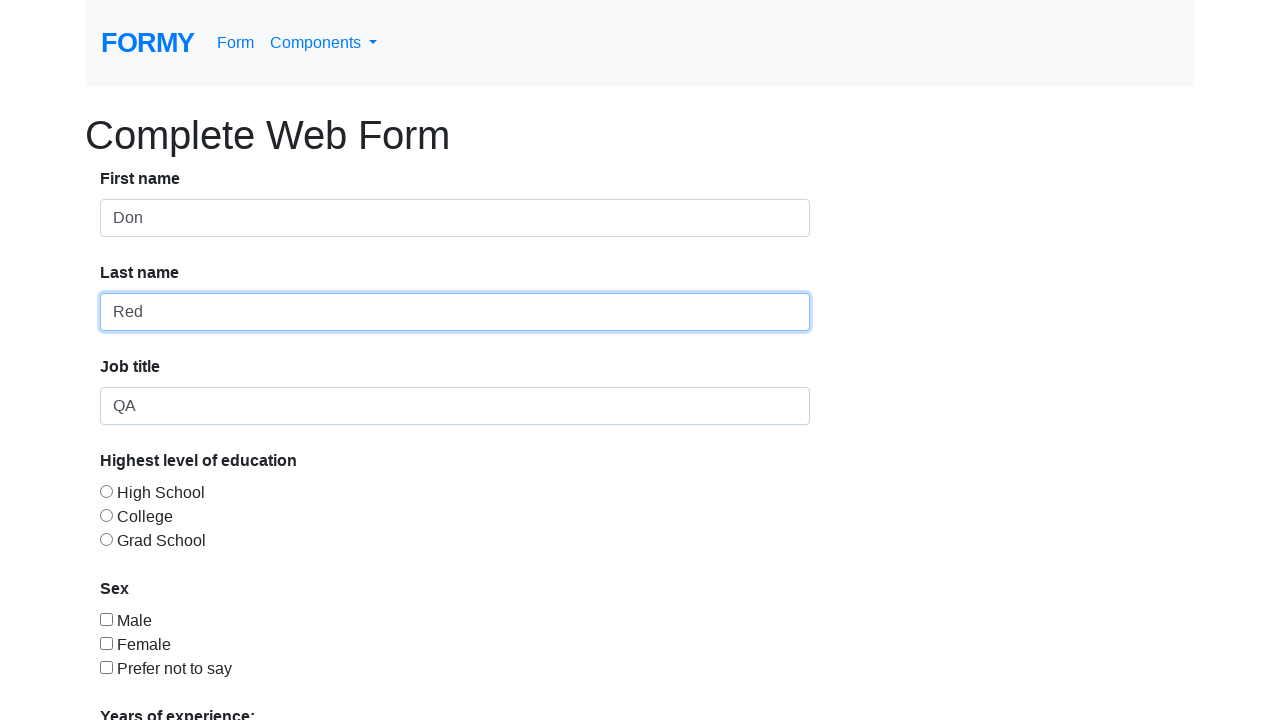

Selected College education radio button at (106, 515) on #radio-button-2
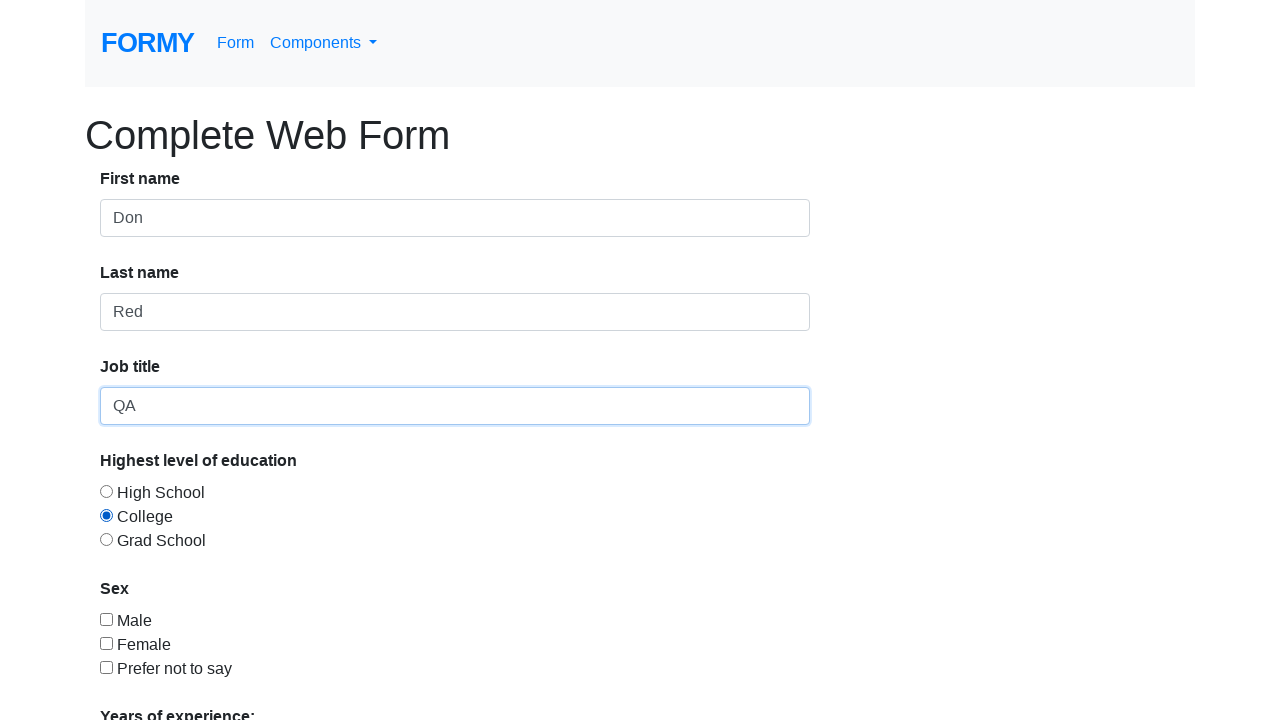

Selected Male checkbox at (106, 619) on input[type='checkbox'][value='checkbox-1']
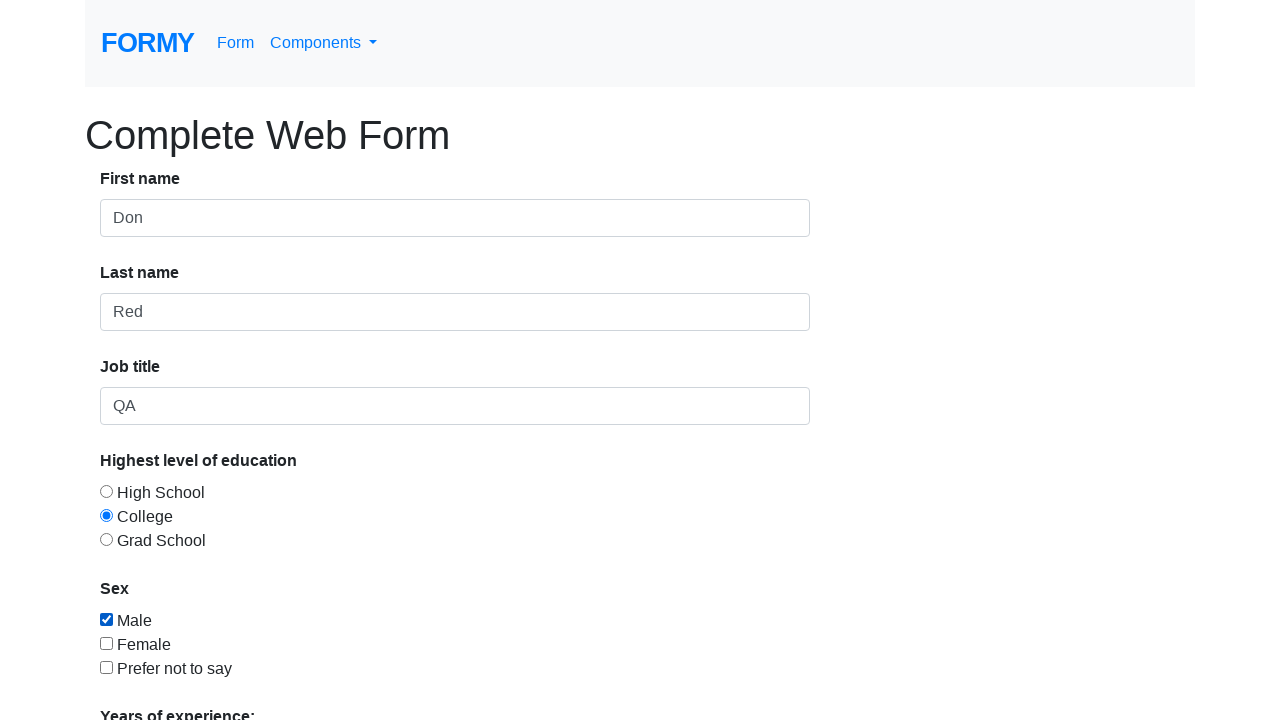

Clicked on select menu for experience at (270, 519) on #select-menu
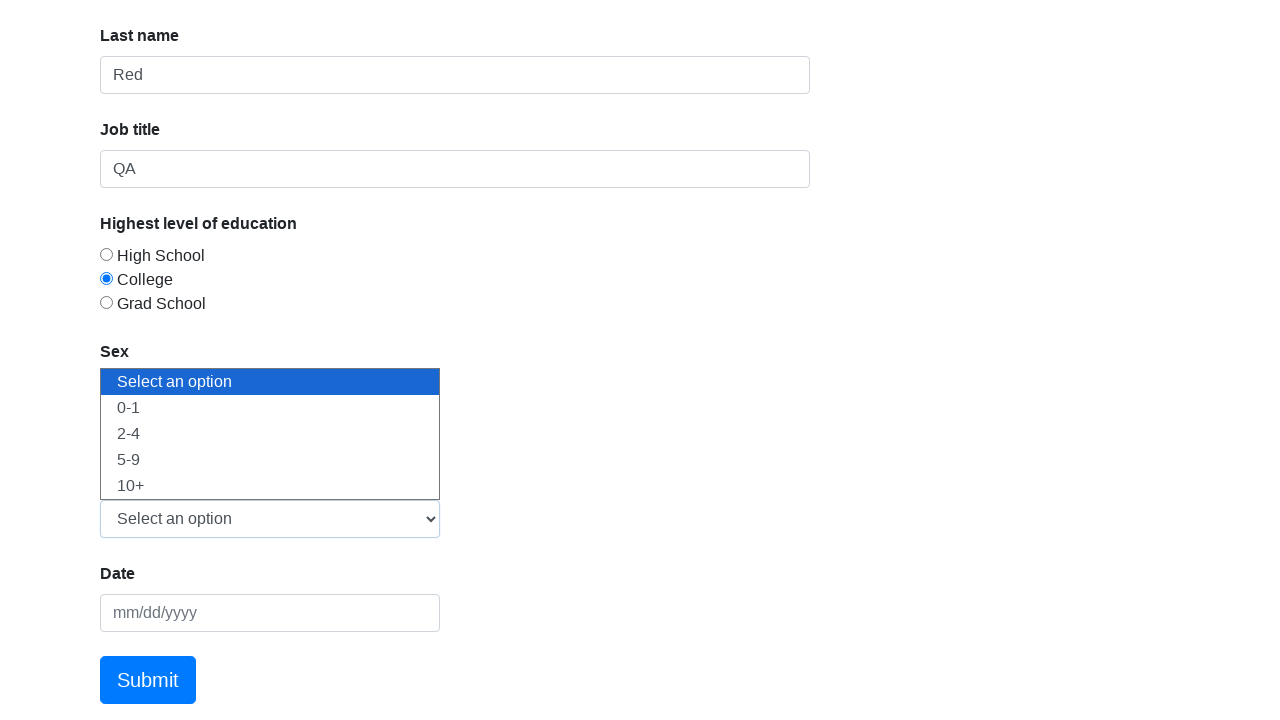

Selected experience option value 2 from dropdown on #select-menu
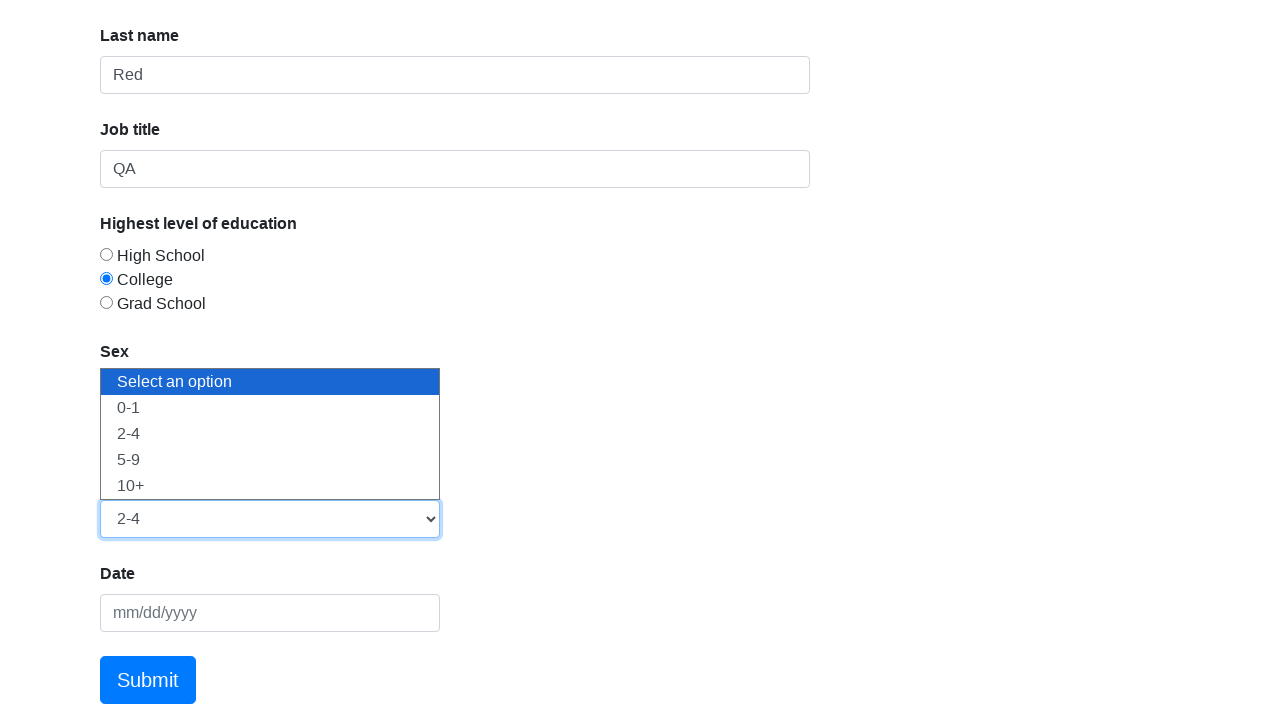

Clicked on datepicker field at (270, 613) on #datepicker
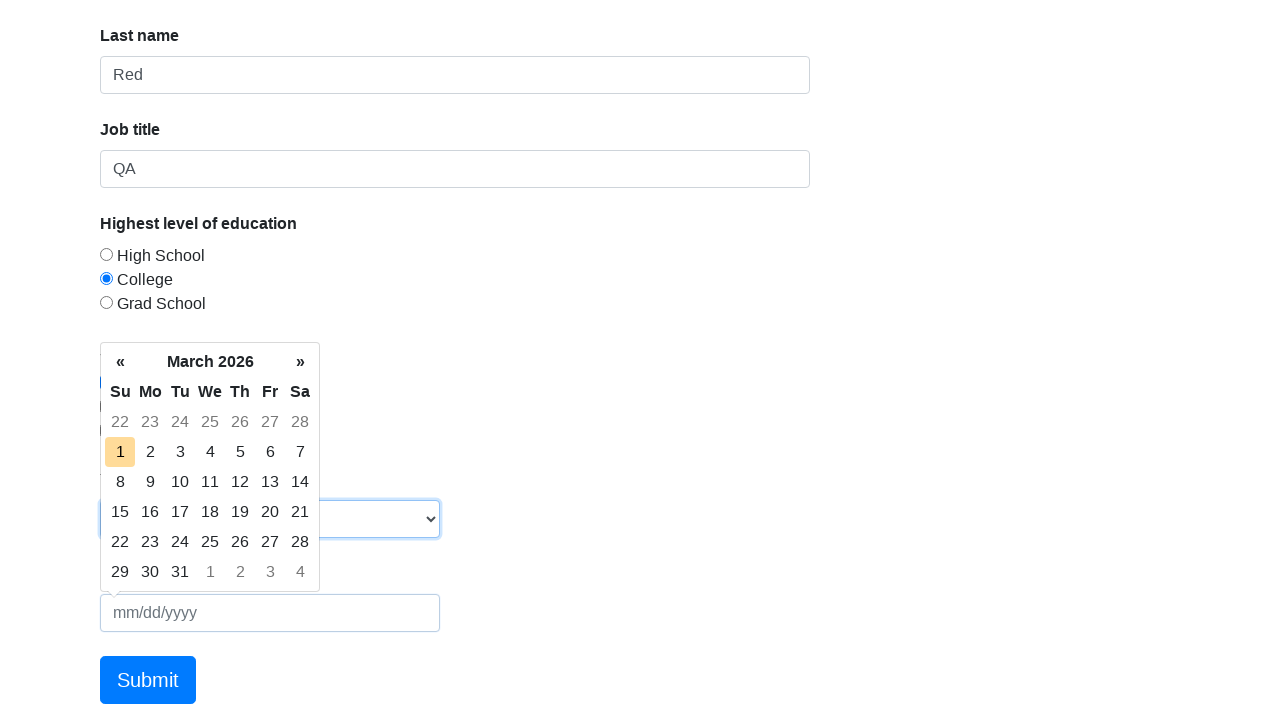

Selected today's date from datepicker at (120, 452) on td.today.day
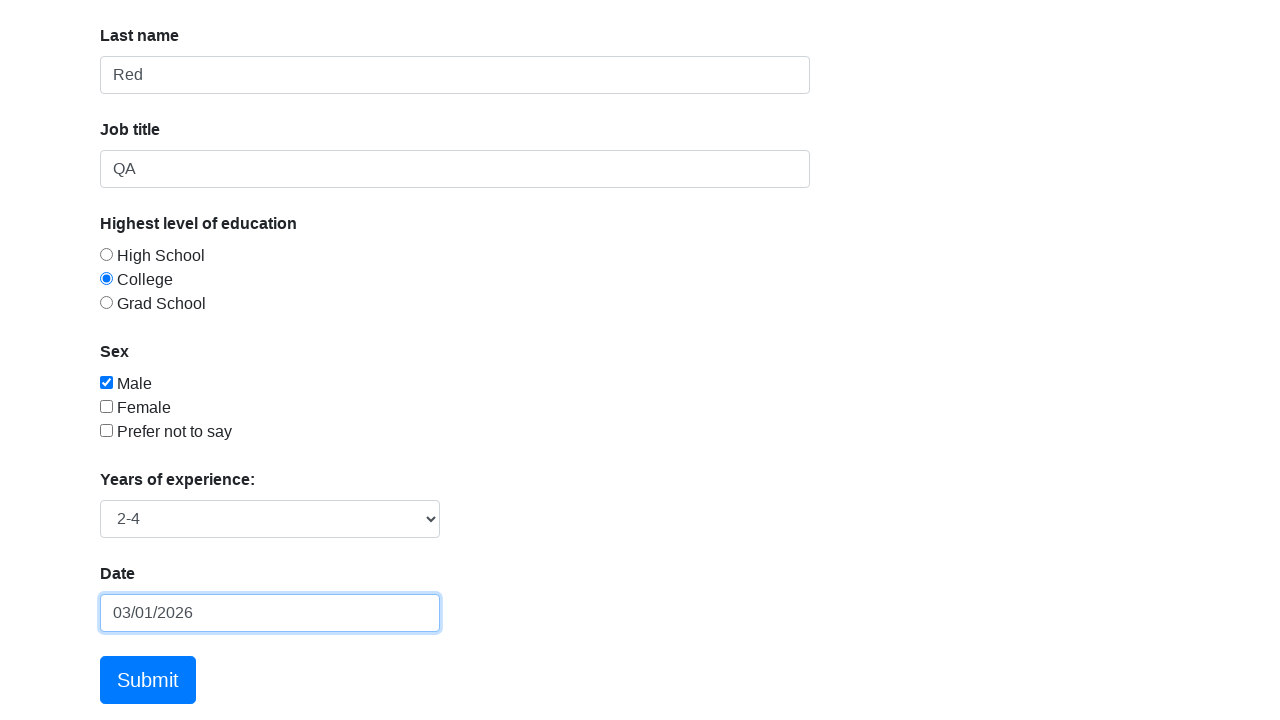

Clicked submit button to submit the form at (148, 680) on a[href='/thanks']
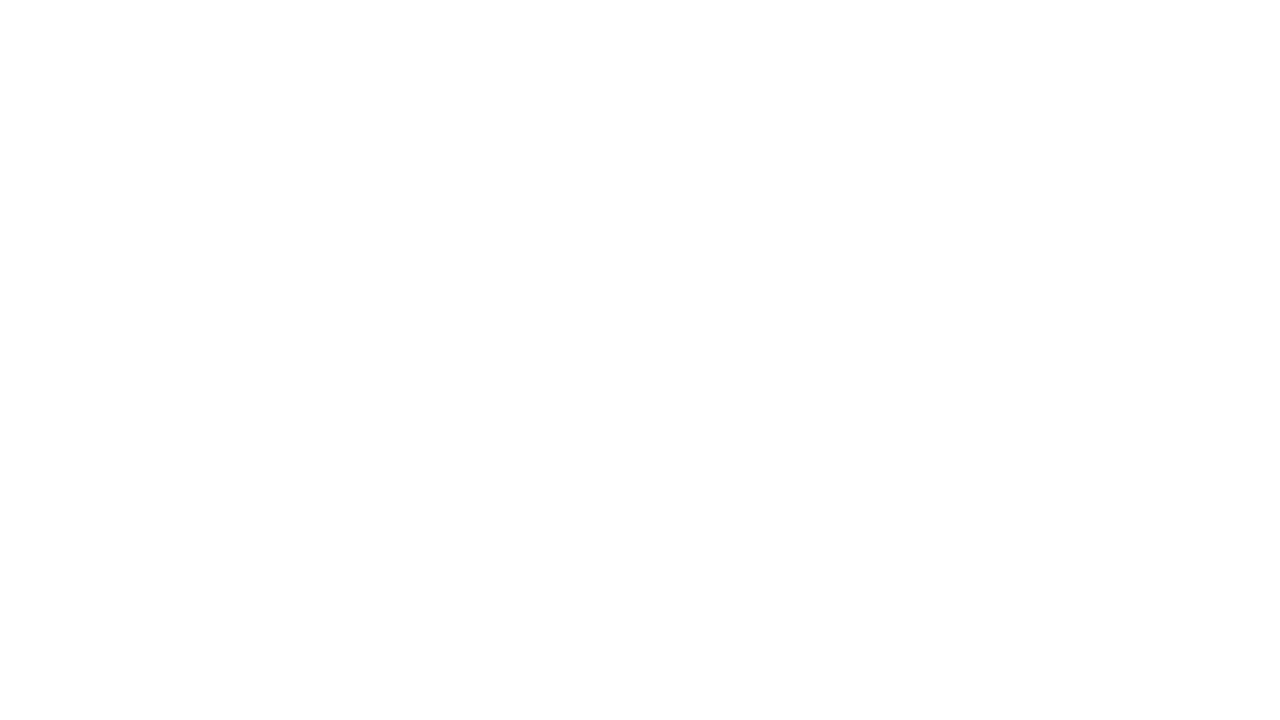

Success message displayed after form submission
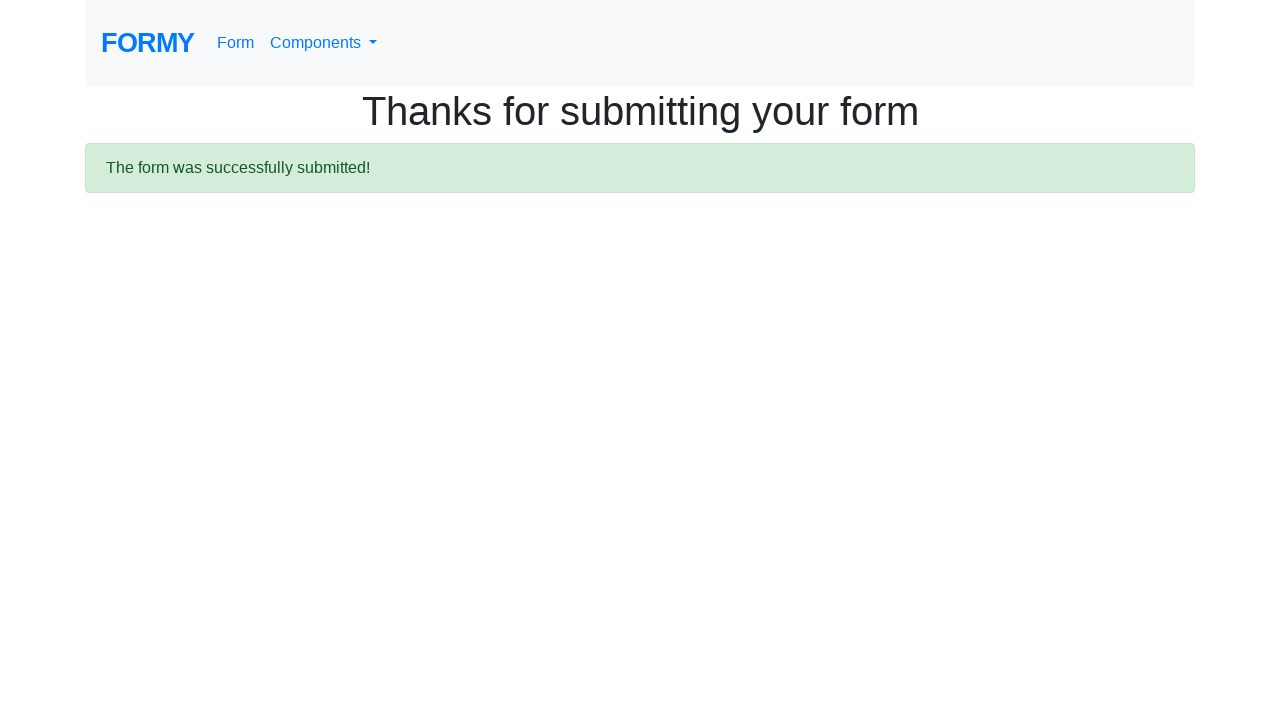

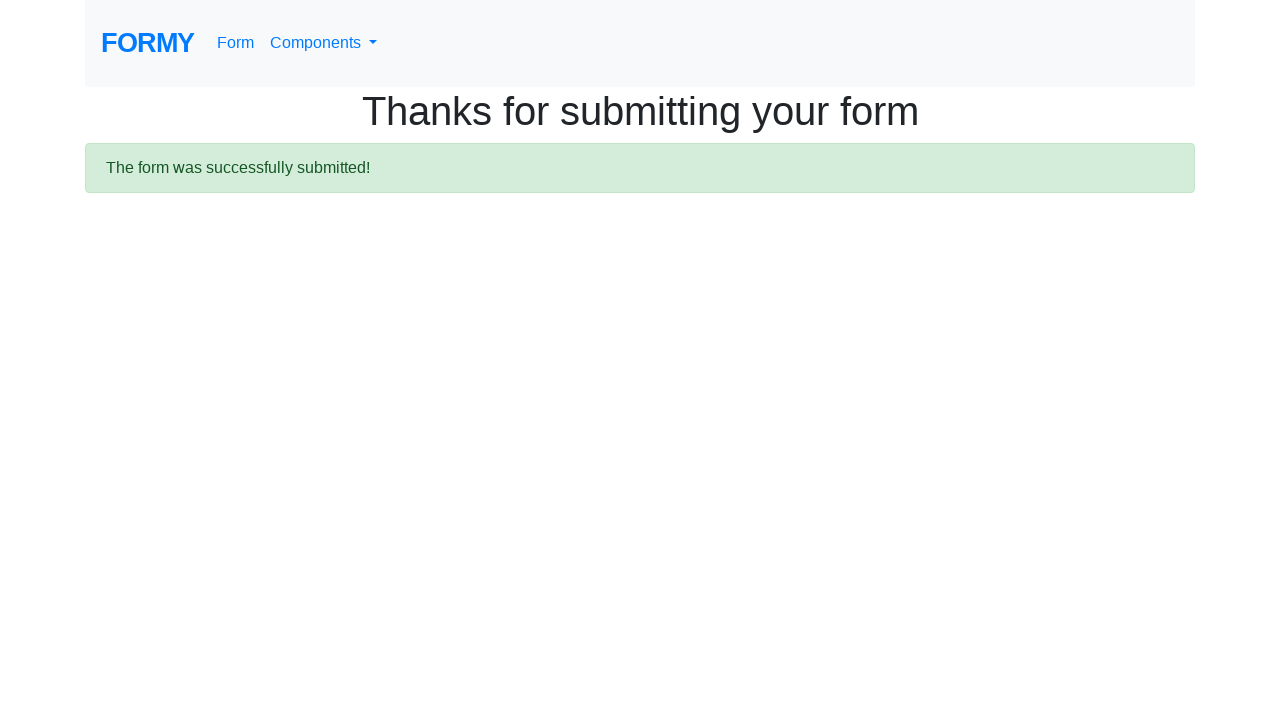